Tests static dropdown selection functionality by selecting options using different methods (by index, visible text, and value)

Starting URL: https://rahulshettyacademy.com/dropdownsPractise/

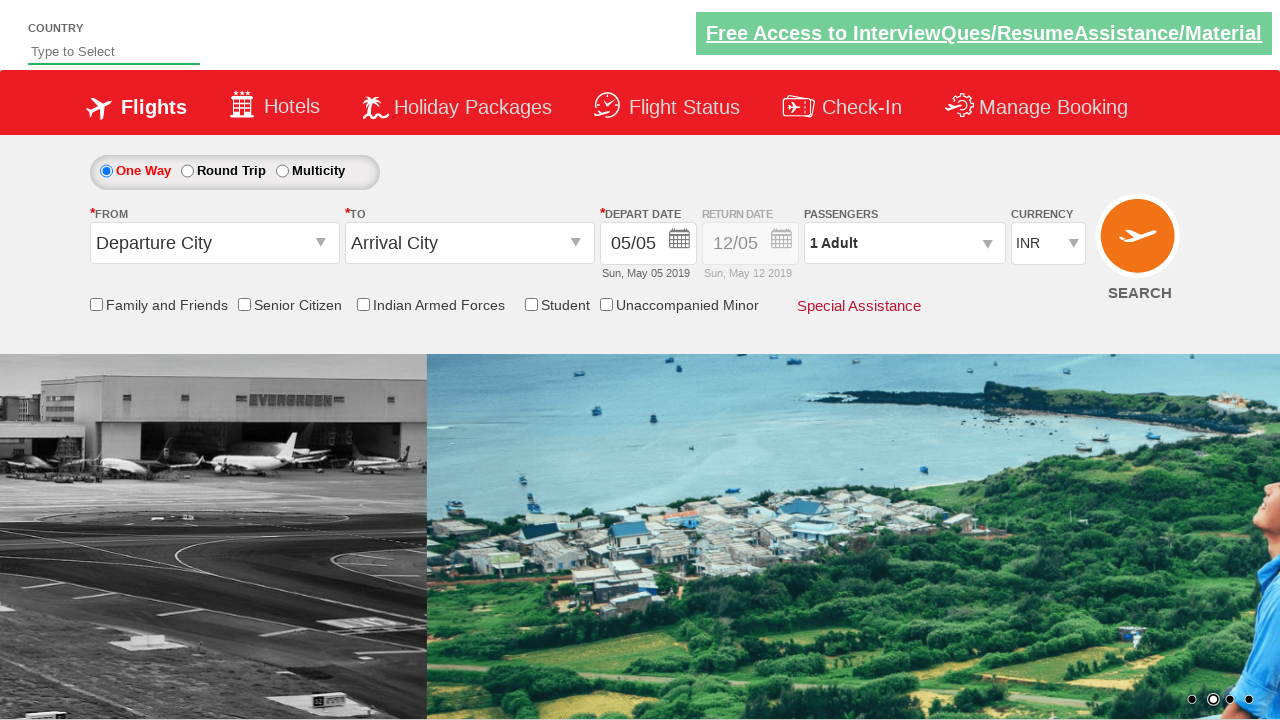

Located currency dropdown element
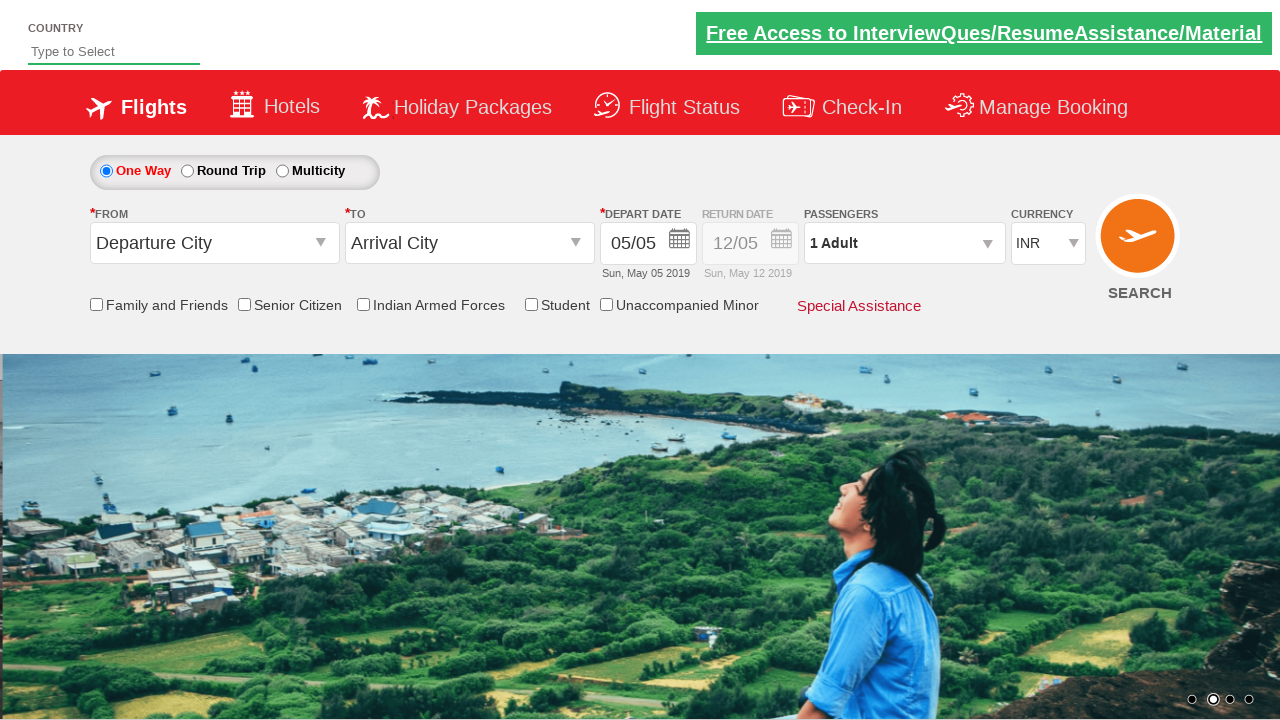

Selected 4th option (index 3) from currency dropdown on #ctl00_mainContent_DropDownListCurrency
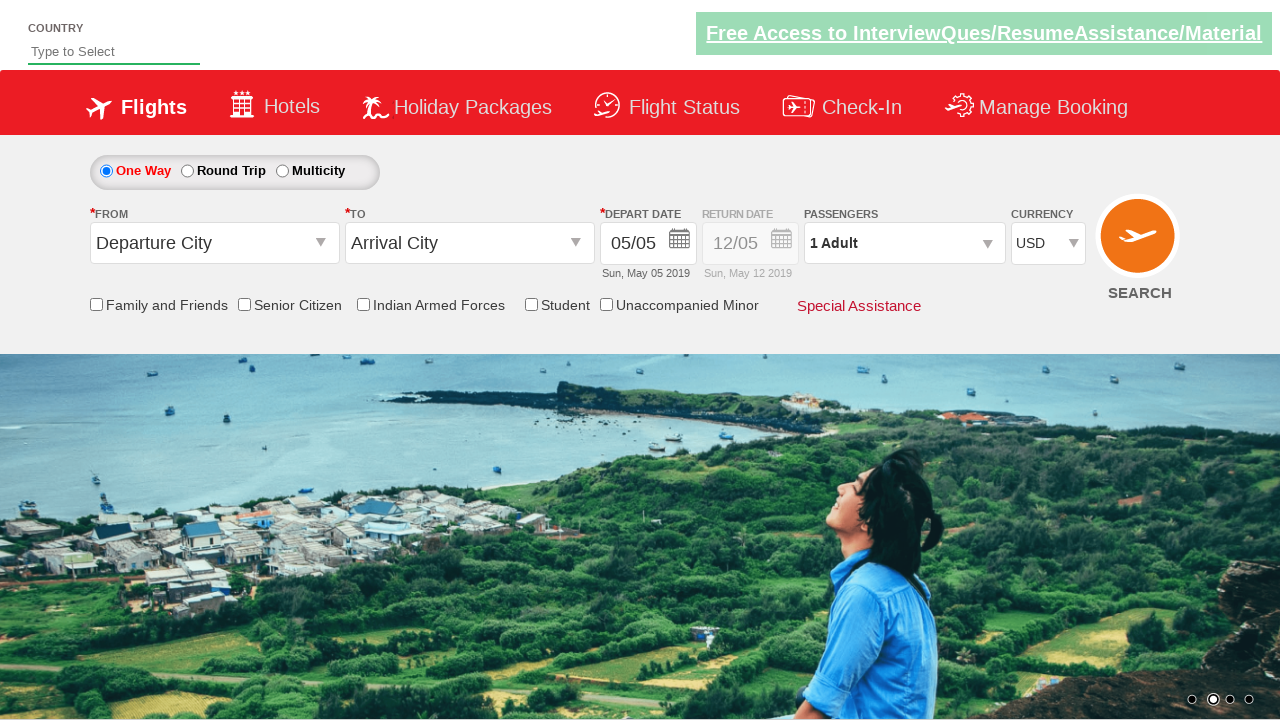

Selected AED option by visible text from currency dropdown on #ctl00_mainContent_DropDownListCurrency
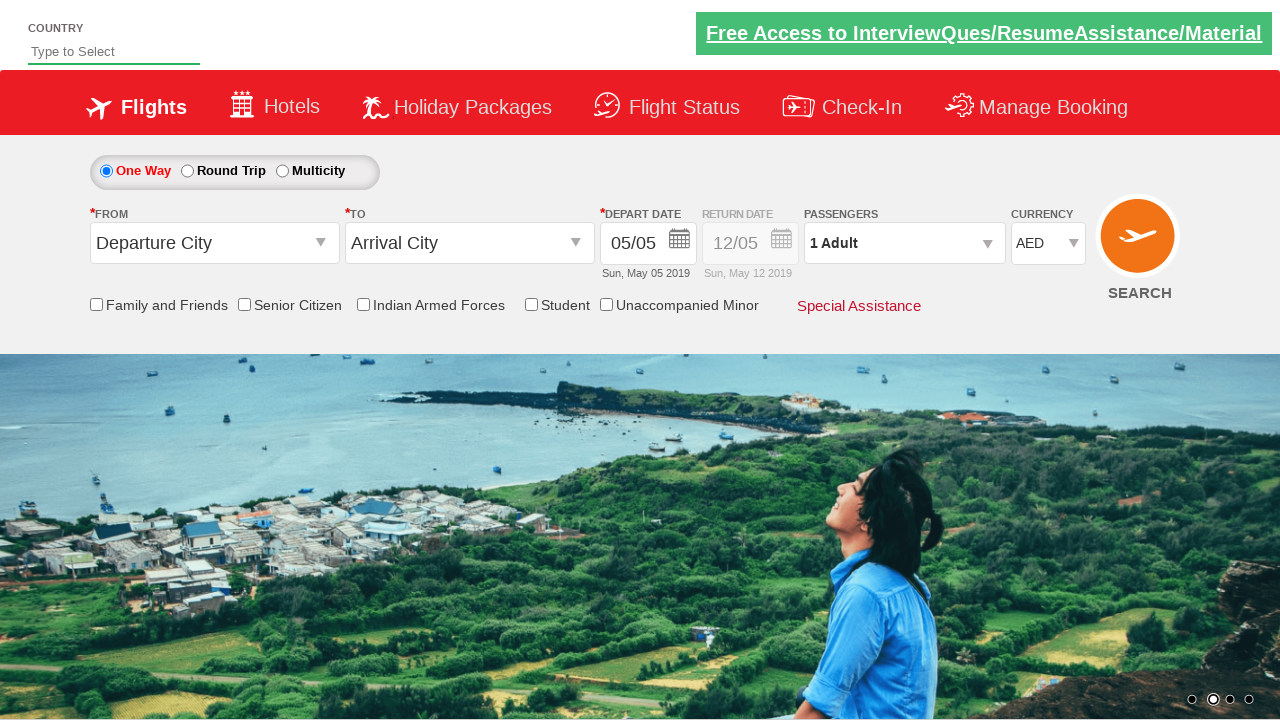

Selected INR option by value attribute from currency dropdown on #ctl00_mainContent_DropDownListCurrency
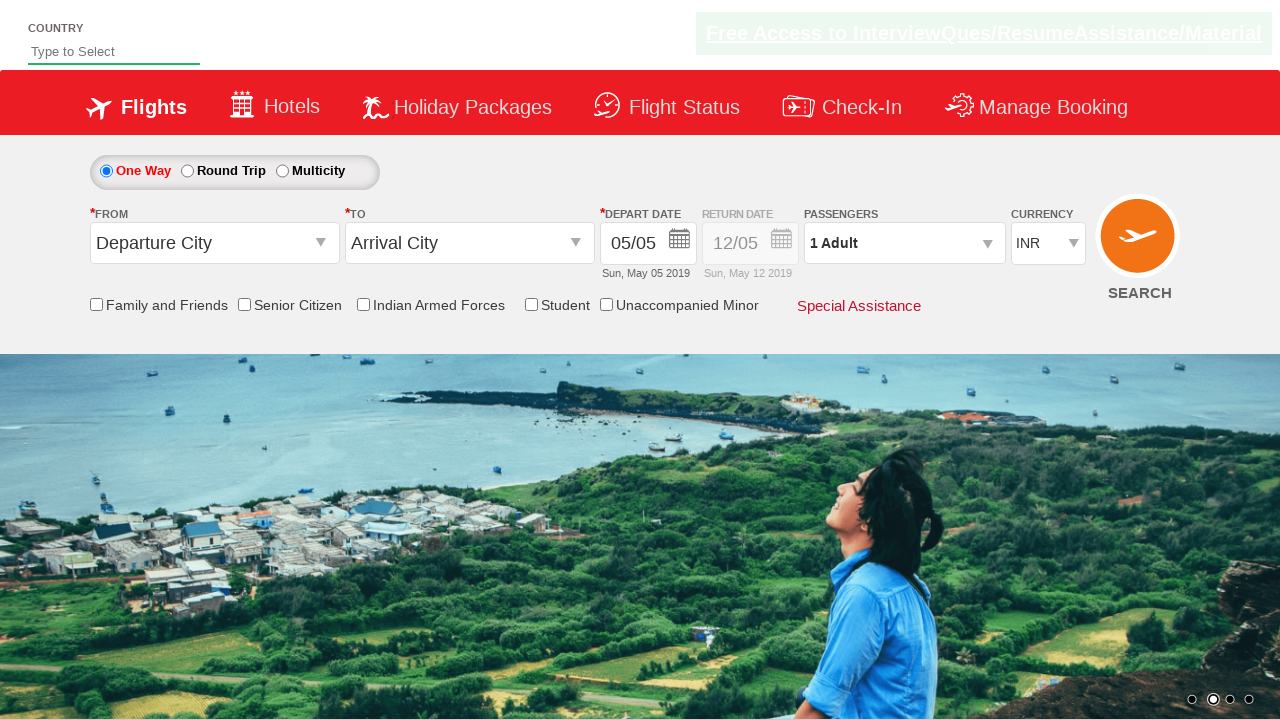

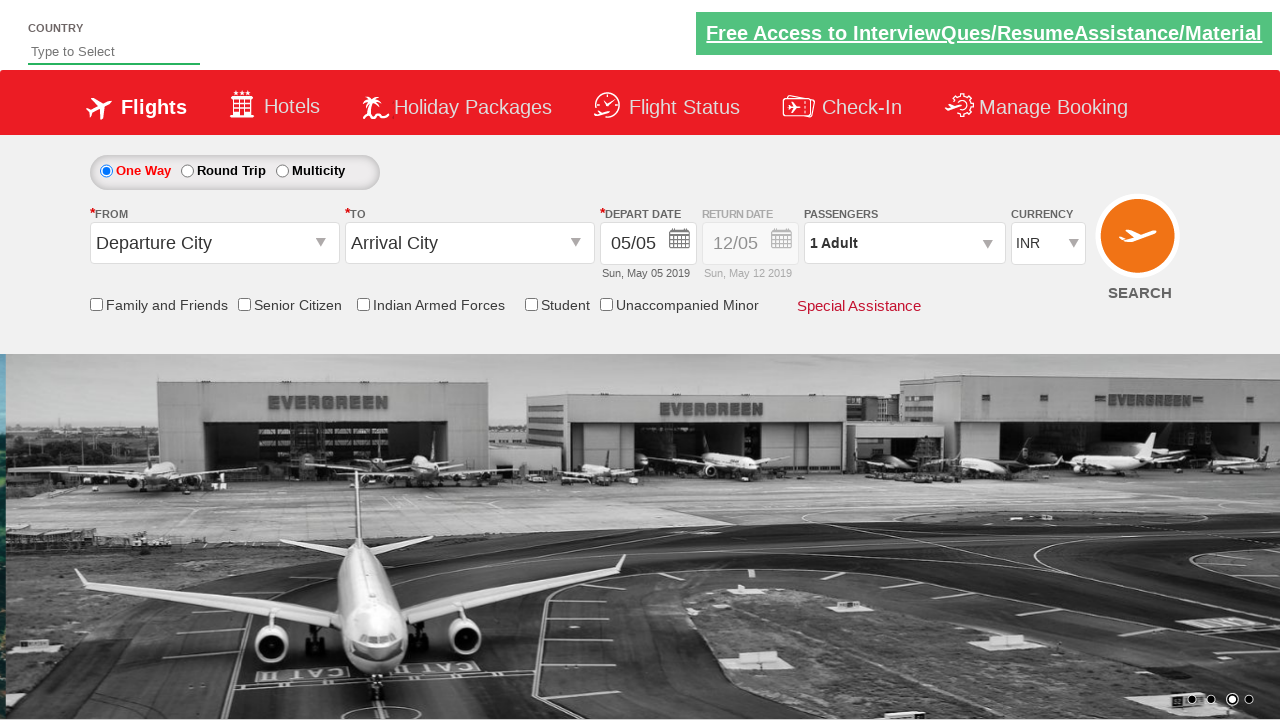